Fills username field with text

Starting URL: https://demoqa.com/text-box

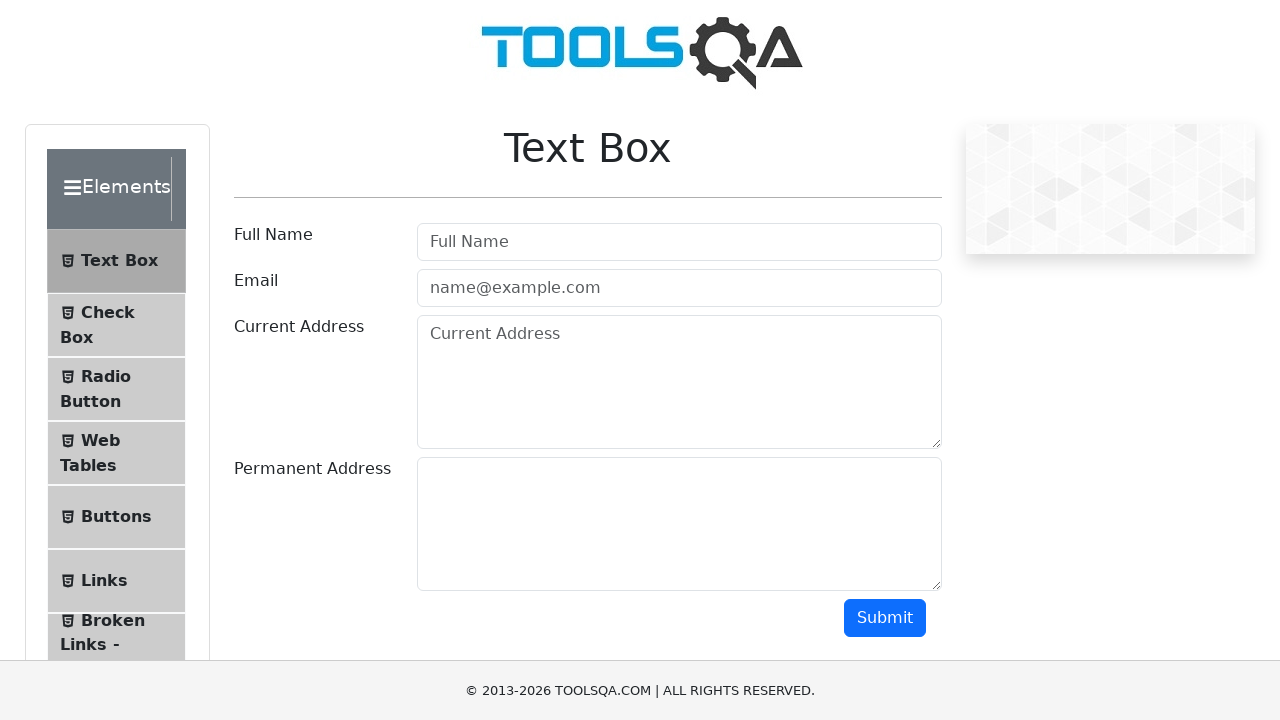

Filled username field with 'Nuta' on #userName
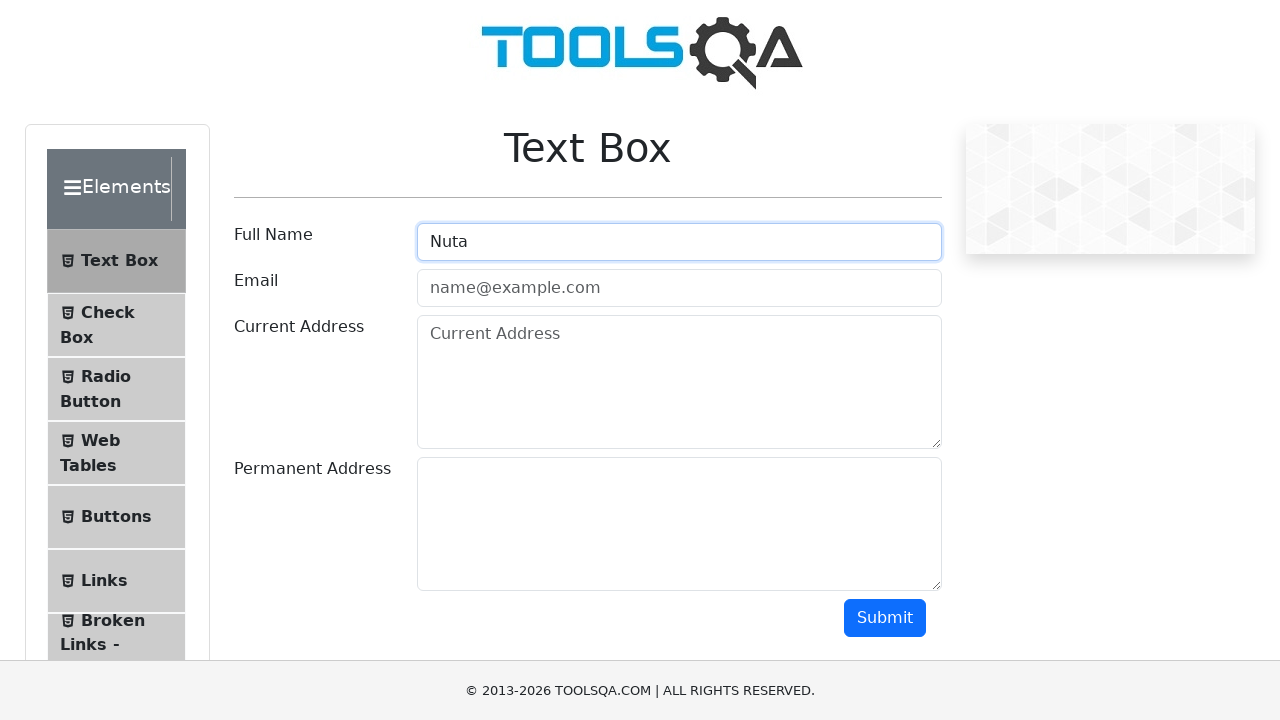

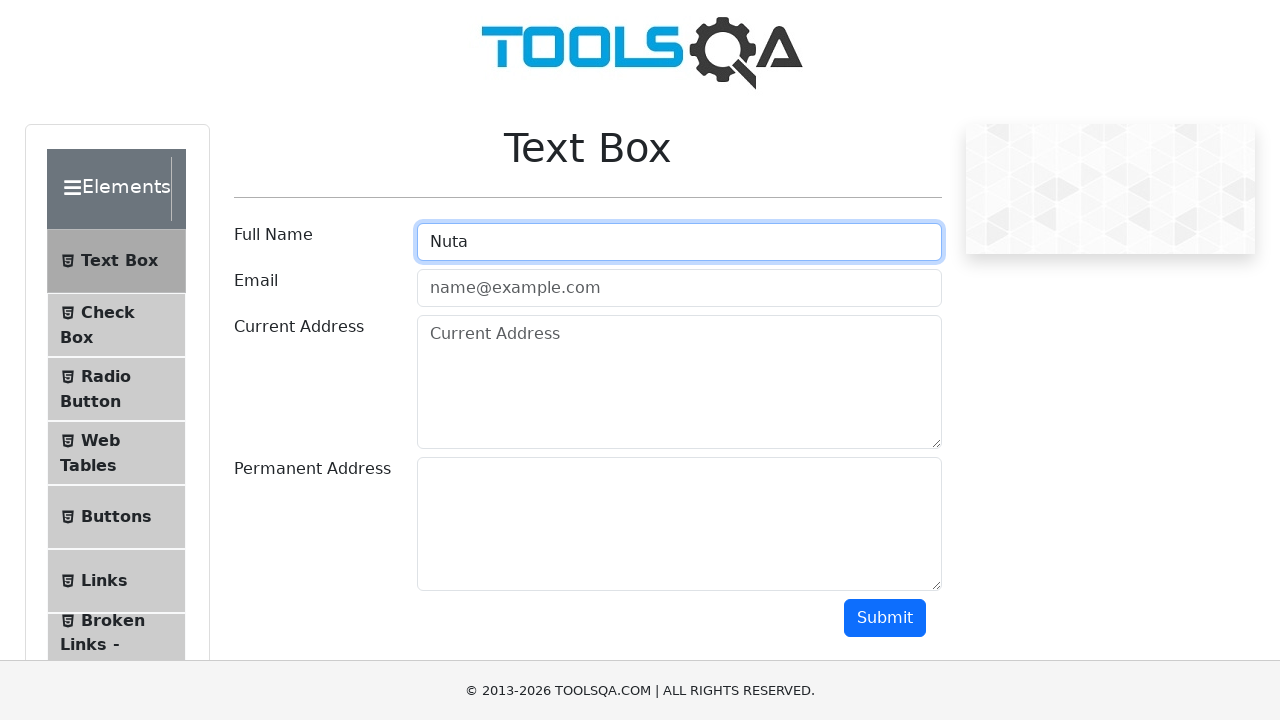